Tests dropdown selection functionality using different selection methods (by index, text, and value) and verifying meter element updates

Starting URL: https://seleniumbase.io/demo_page

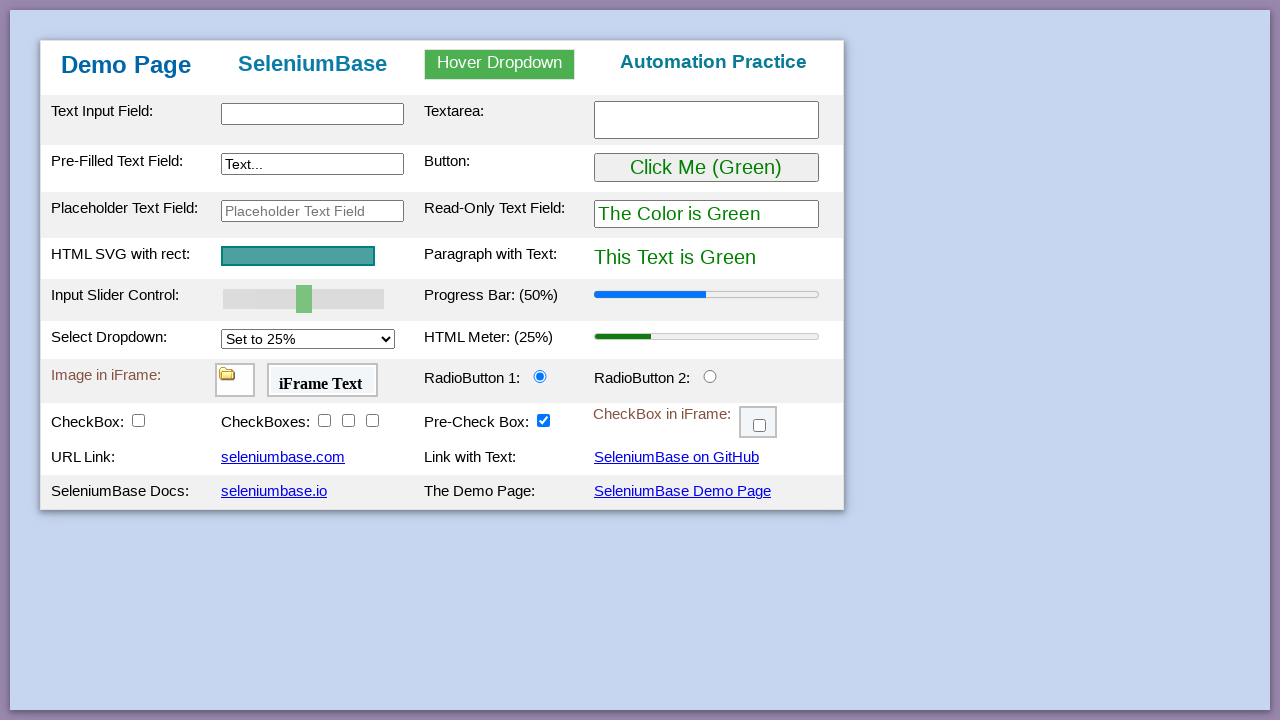

Selected dropdown option by index 2 on #mySelect
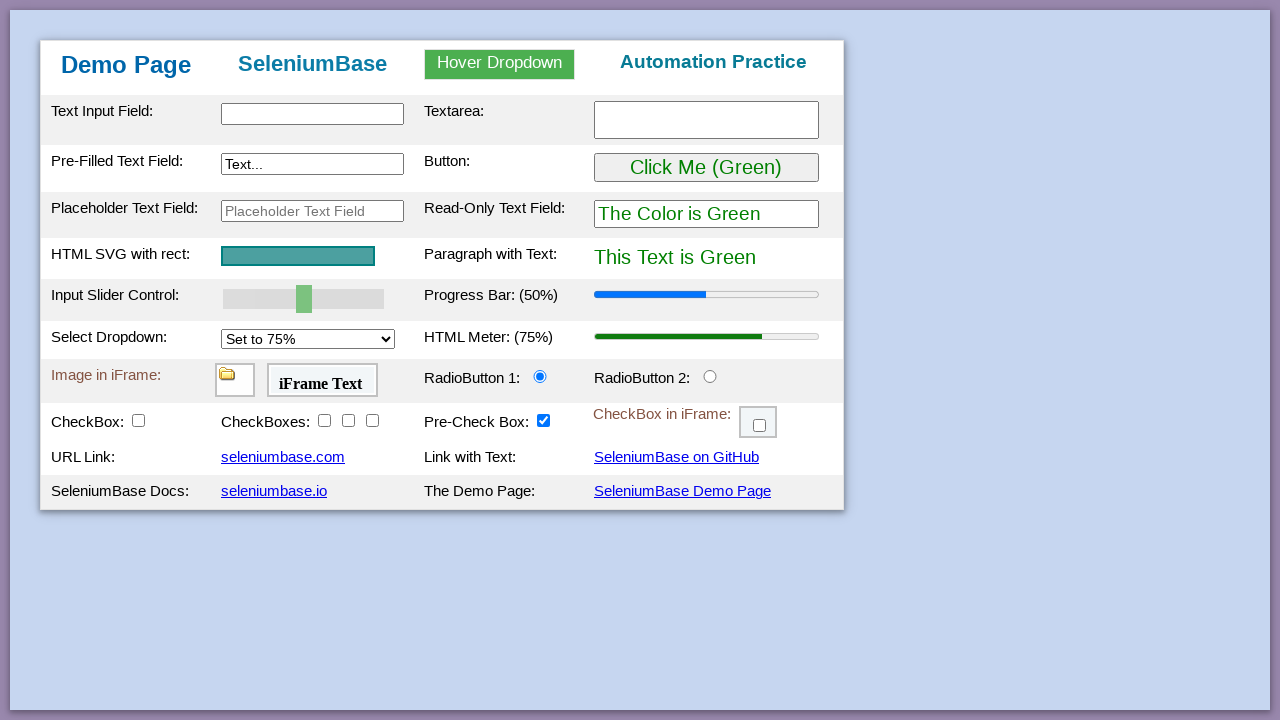

Meter element updated to 0.75 value
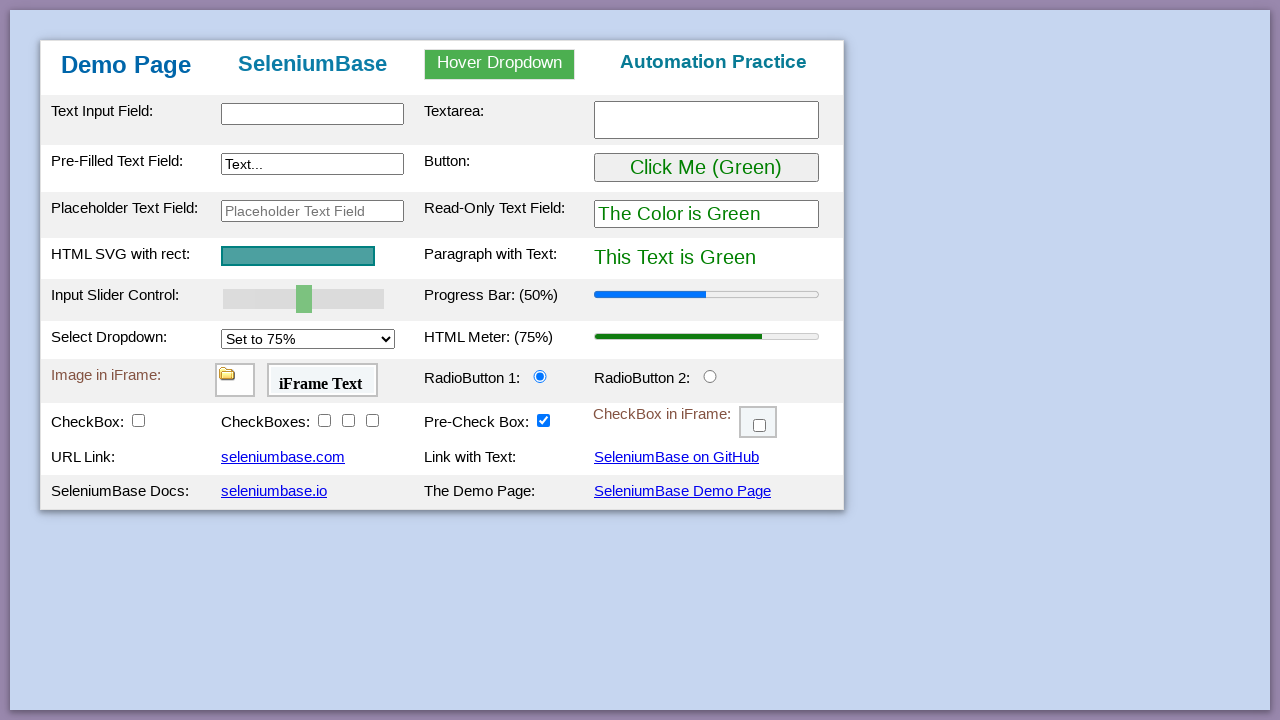

Selected dropdown option by text 'Set to 100%' on #mySelect
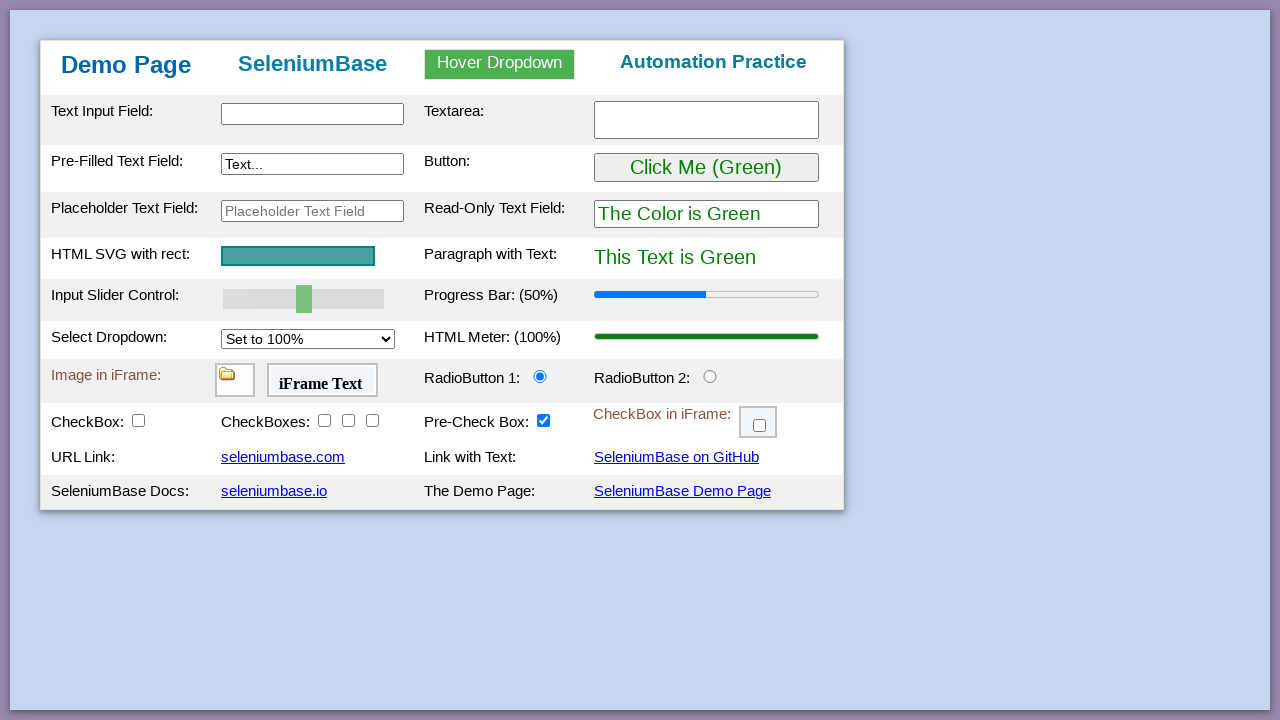

Meter element updated to 1 value
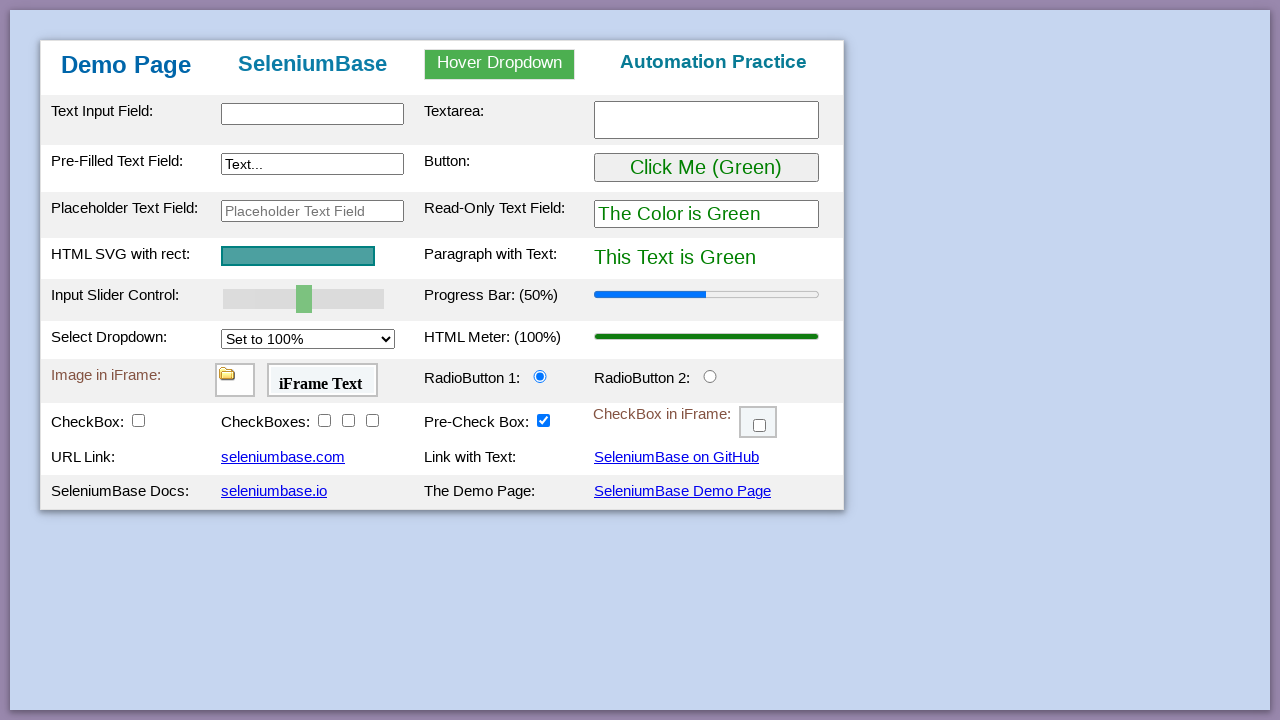

Selected dropdown option by value '50%' on #mySelect
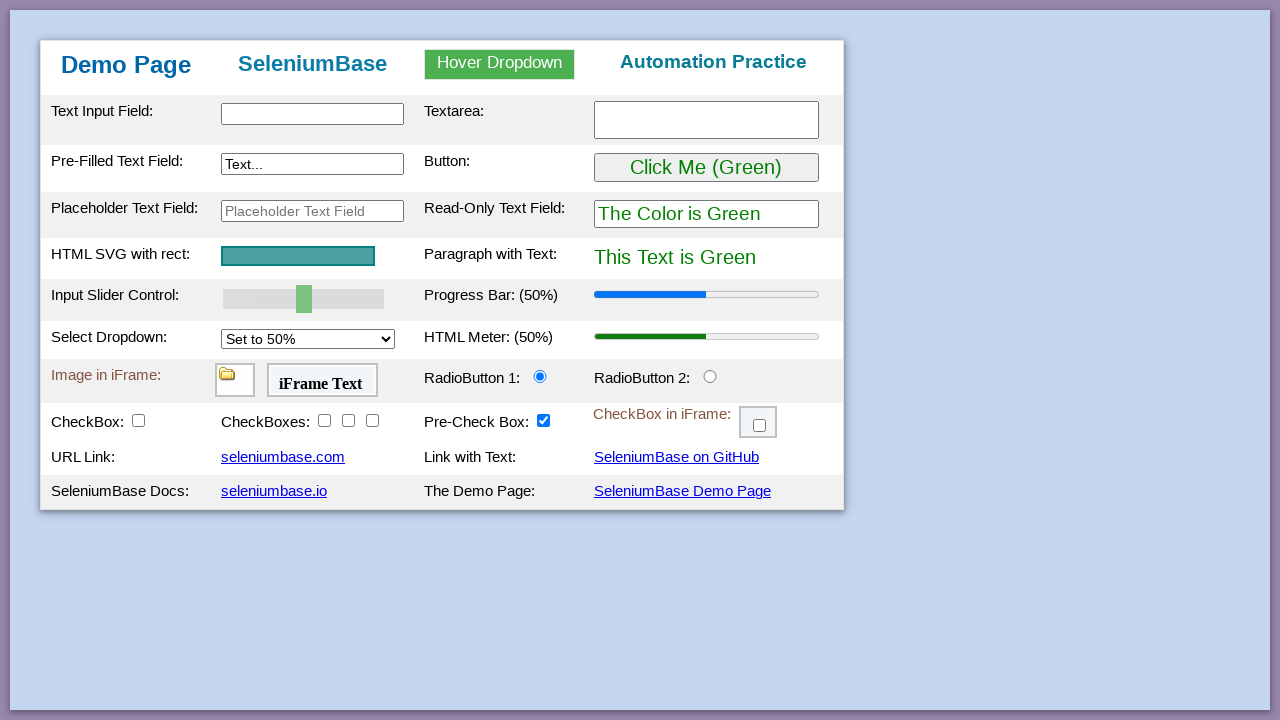

Meter element updated to 0.5 value
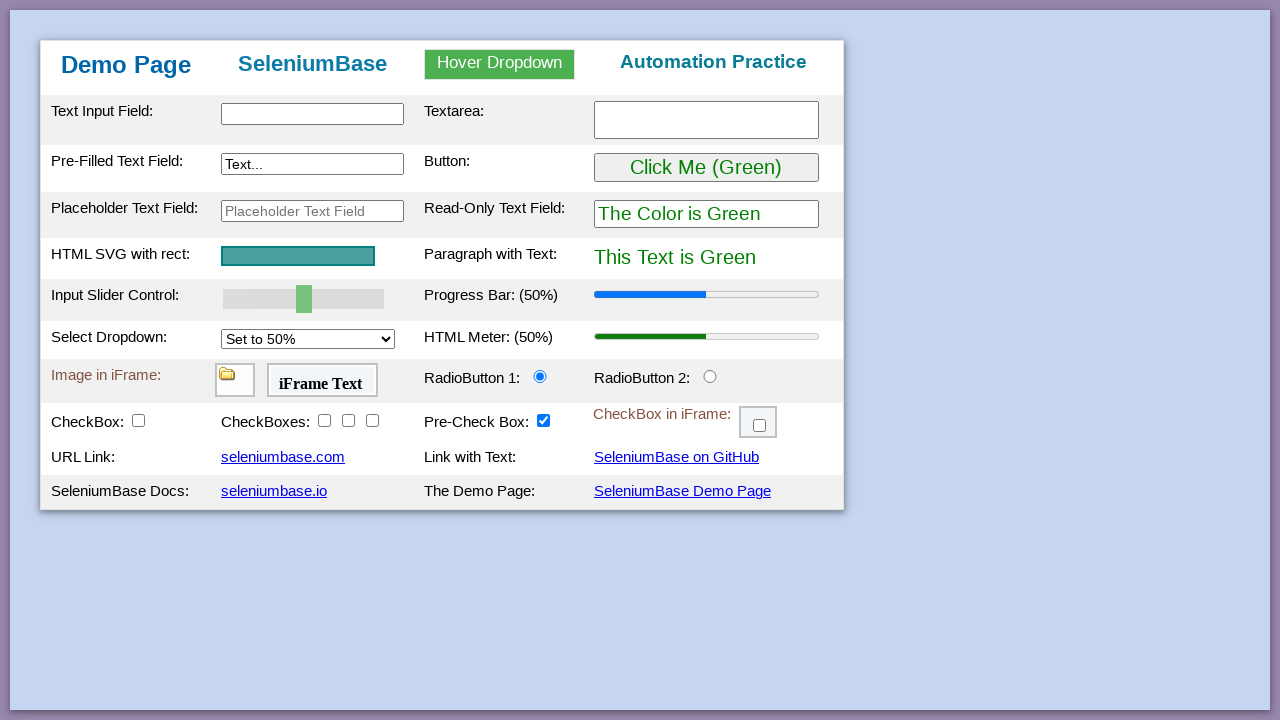

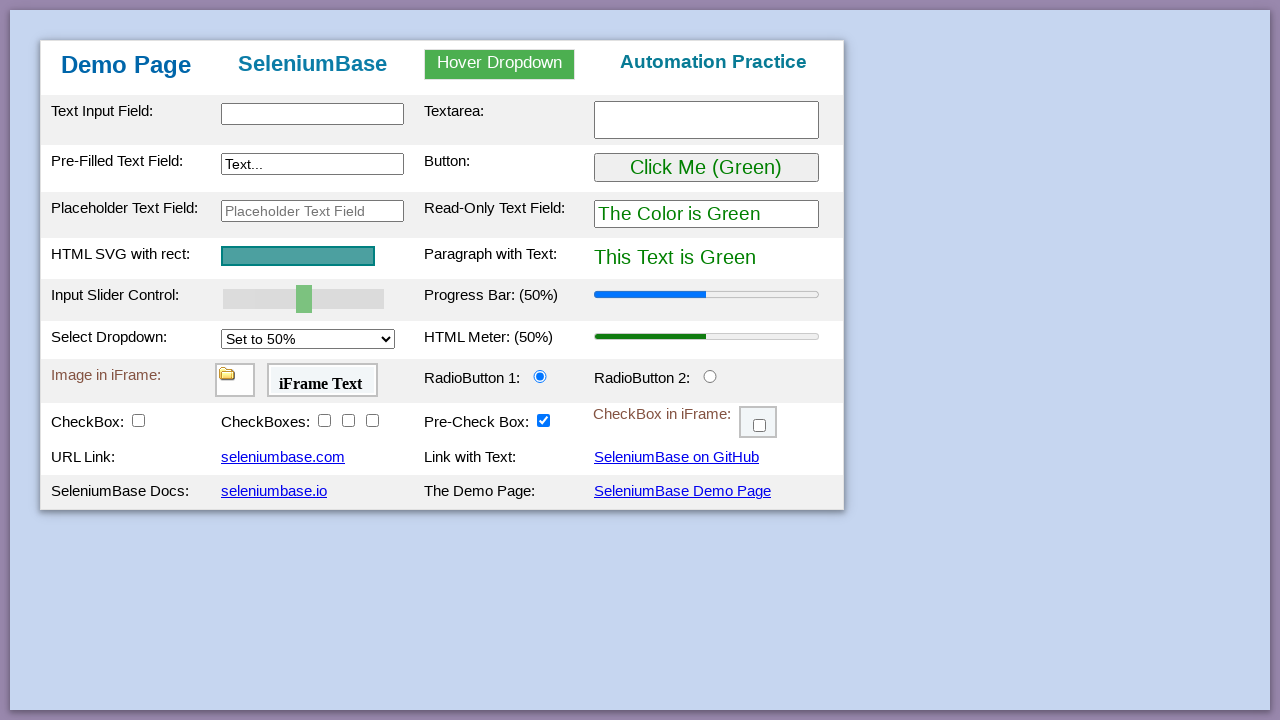